Tests the Daegu bus information system by searching for a bus station/route and displaying the search results

Starting URL: https://businfo.daegu.go.kr/

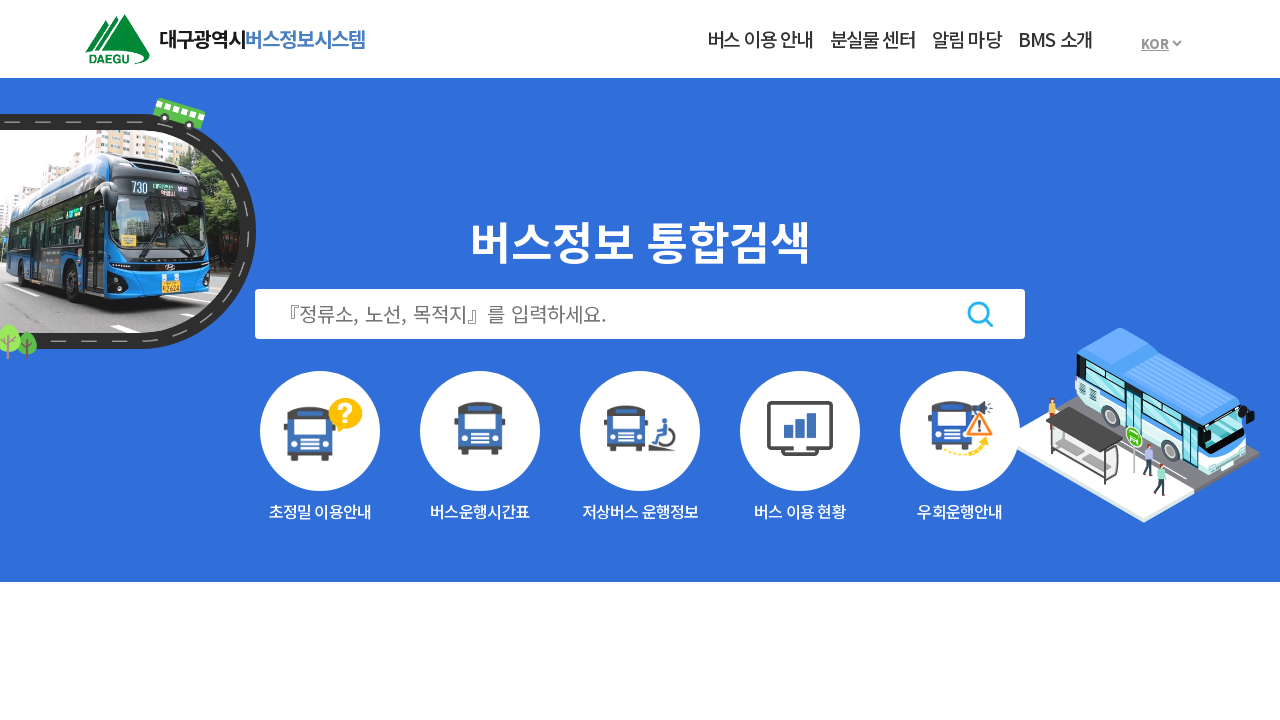

Located iframe containing search form
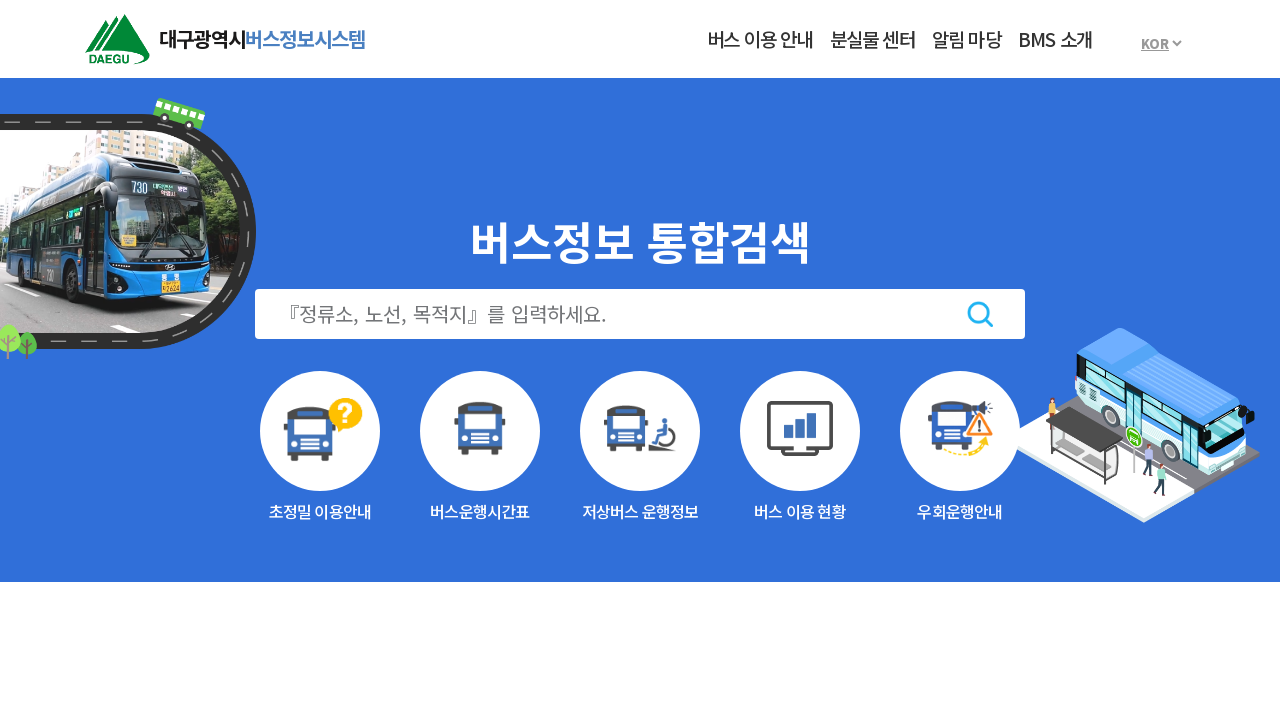

Filled search field with '동대구역' (Dong Daegu Station) on iframe >> internal:control=enter-frame >> #searchTxt
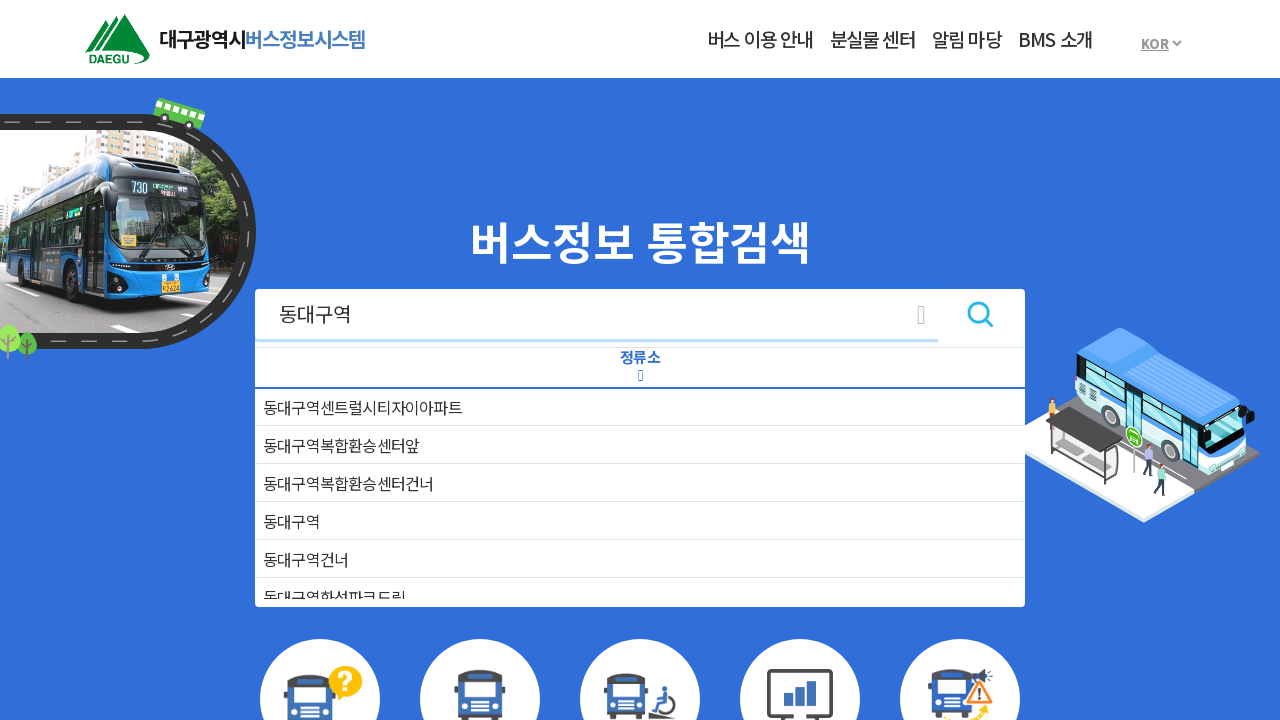

Pressed Enter to submit search query on iframe >> internal:control=enter-frame >> #searchTxt
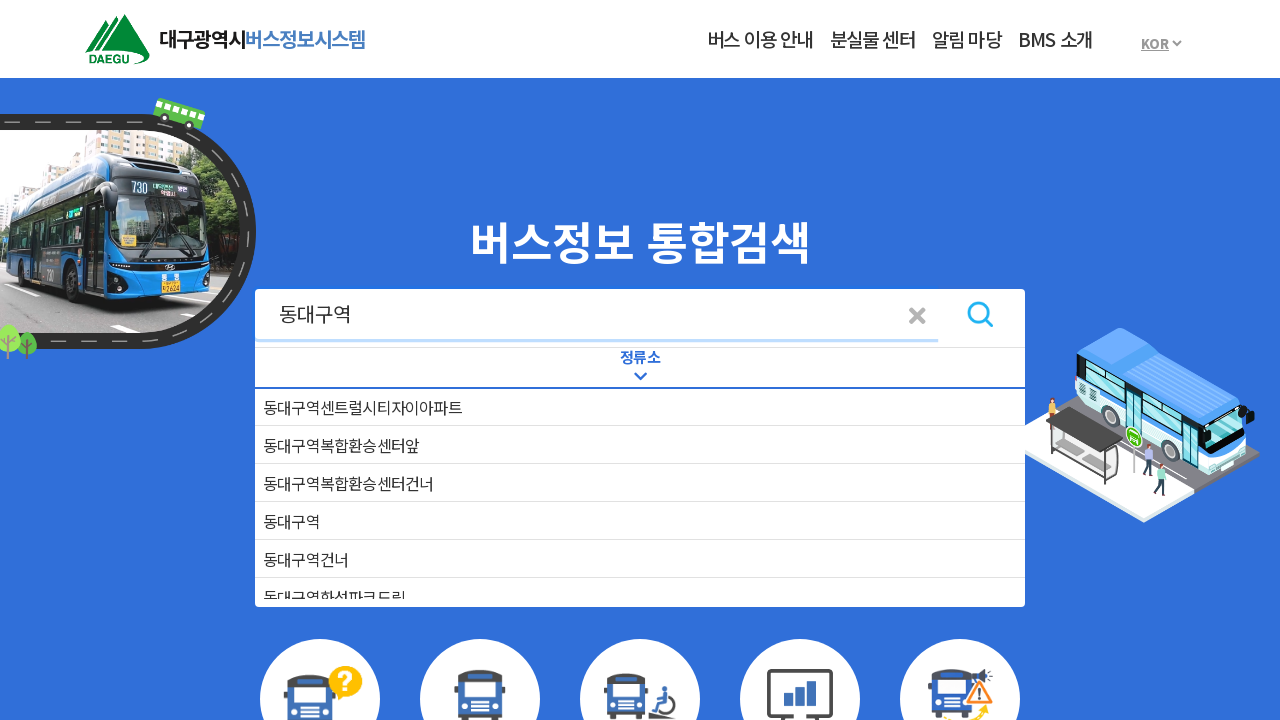

Waited for search results to load
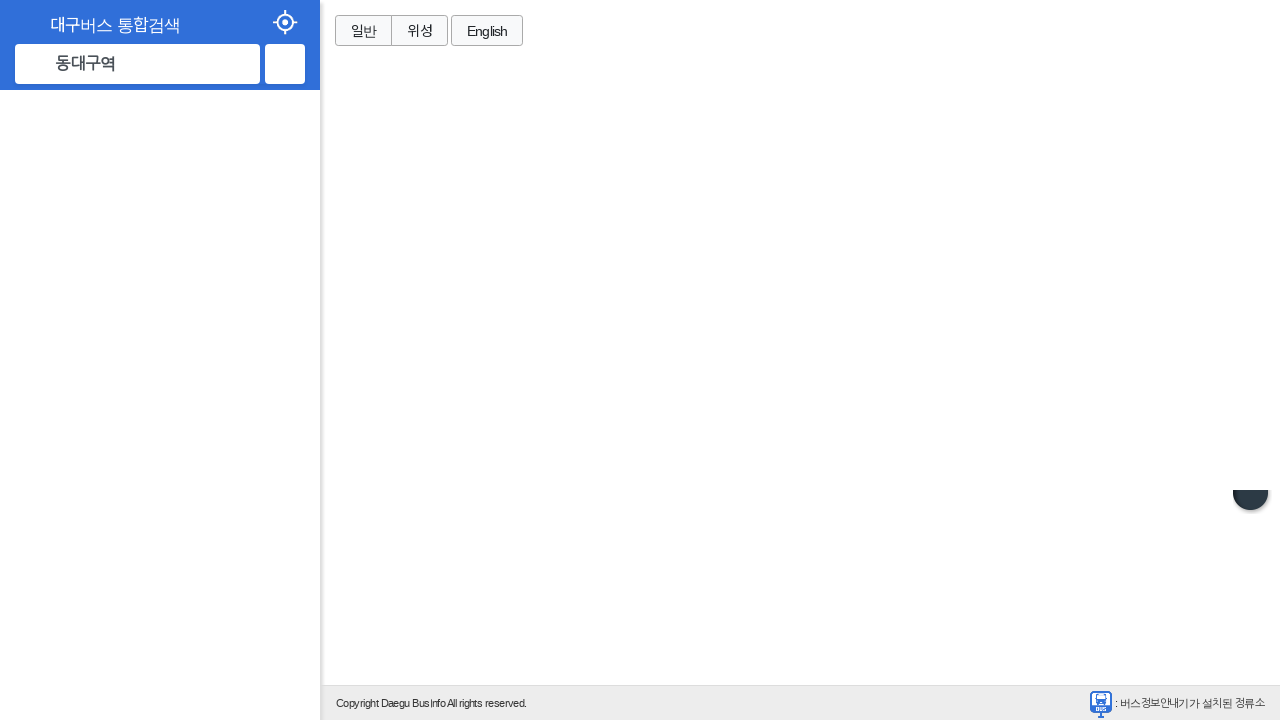

Bus station search results loaded and displayed
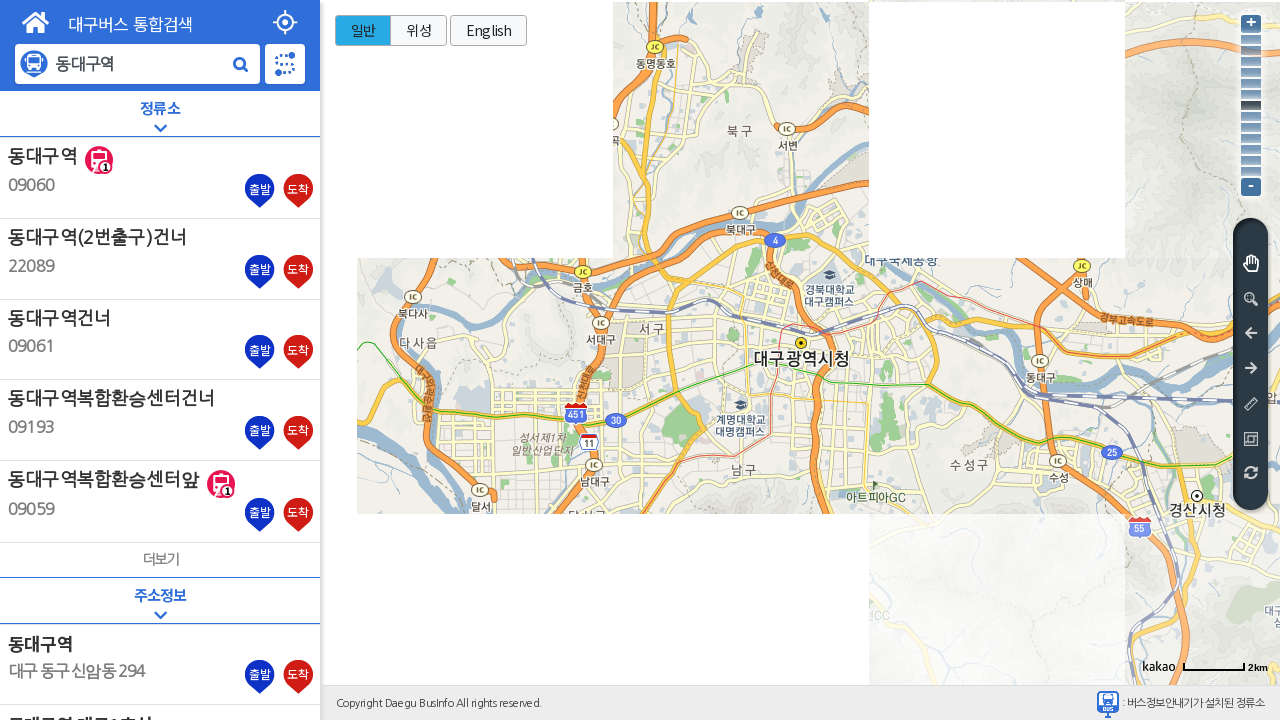

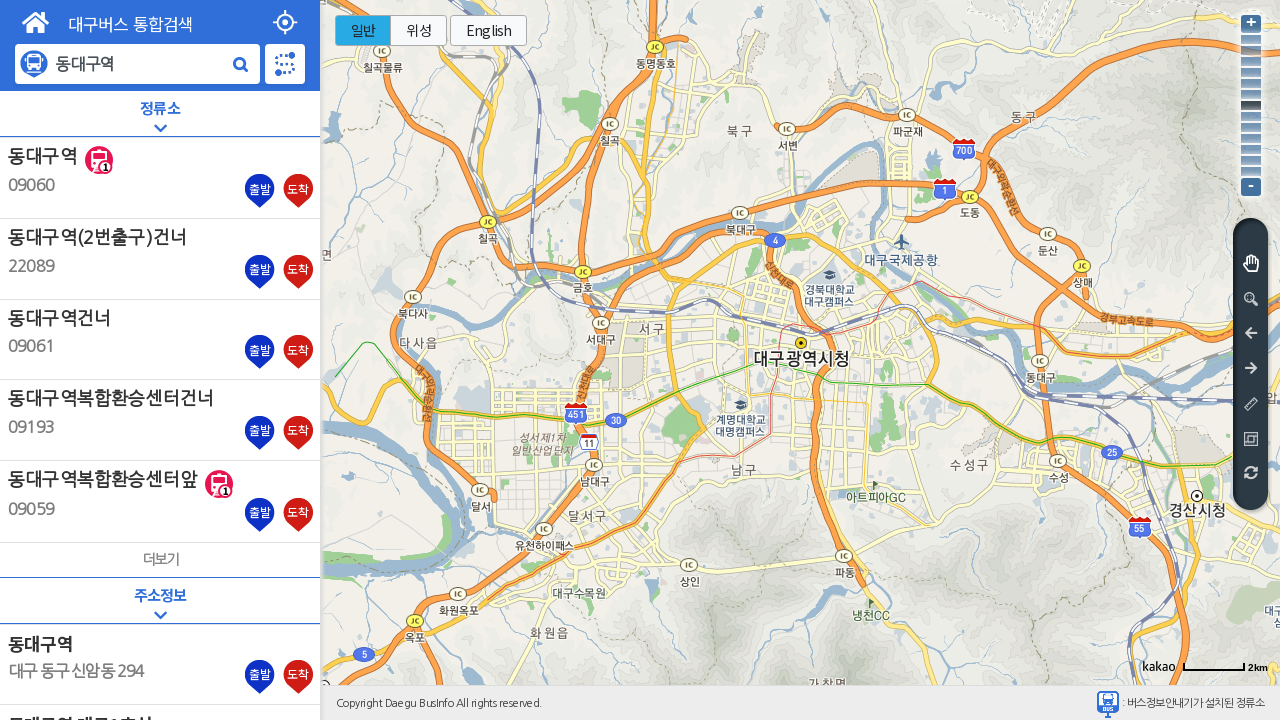